Tests JavaScript prompt alert functionality by clicking to trigger a prompt box, entering text into the prompt, and accepting it.

Starting URL: http://demo.automationtesting.in/Alerts.html

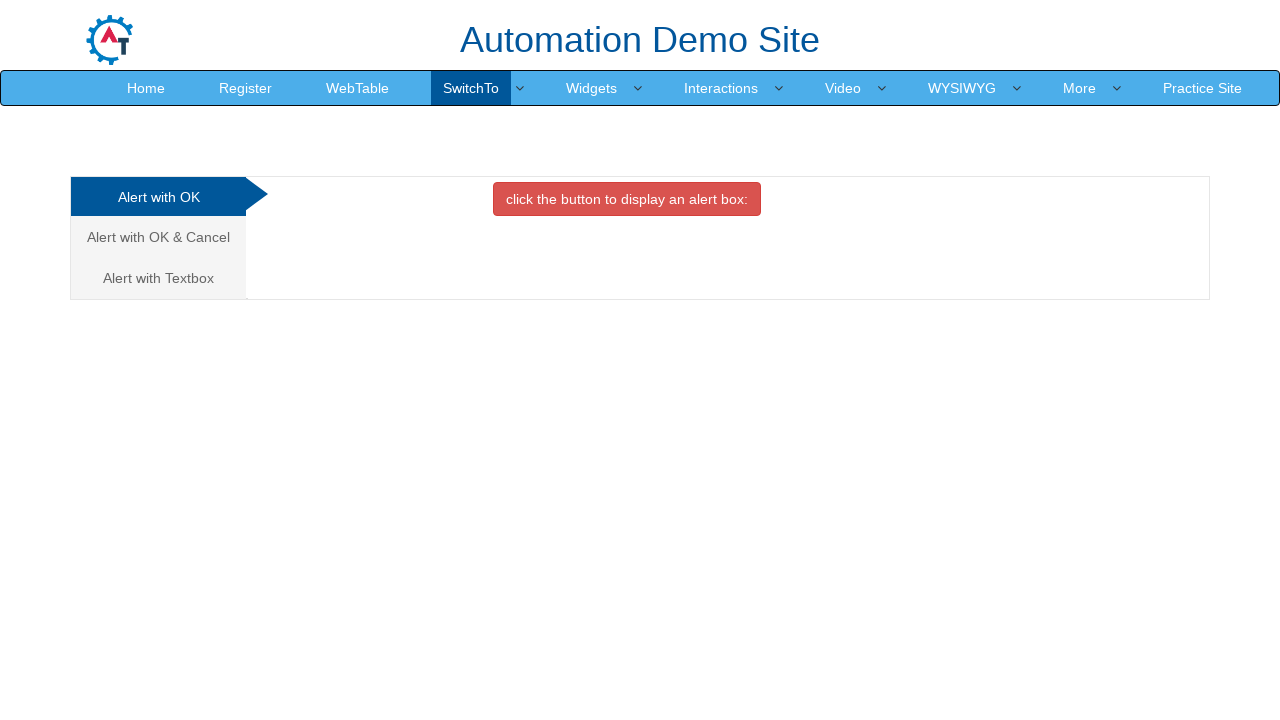

Clicked on 'Alert with Textbox' tab to switch to prompt alert section at (158, 278) on xpath=//a[text()='Alert with Textbox ']
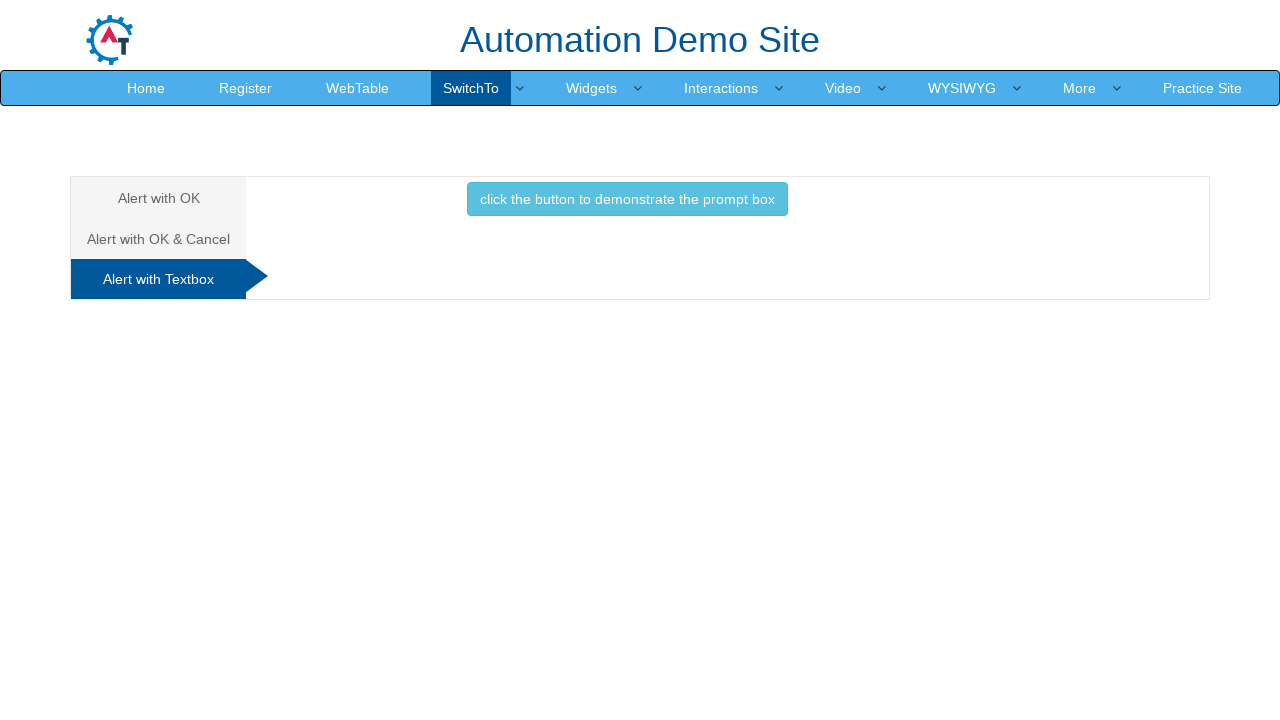

Waited for page to update after tab click
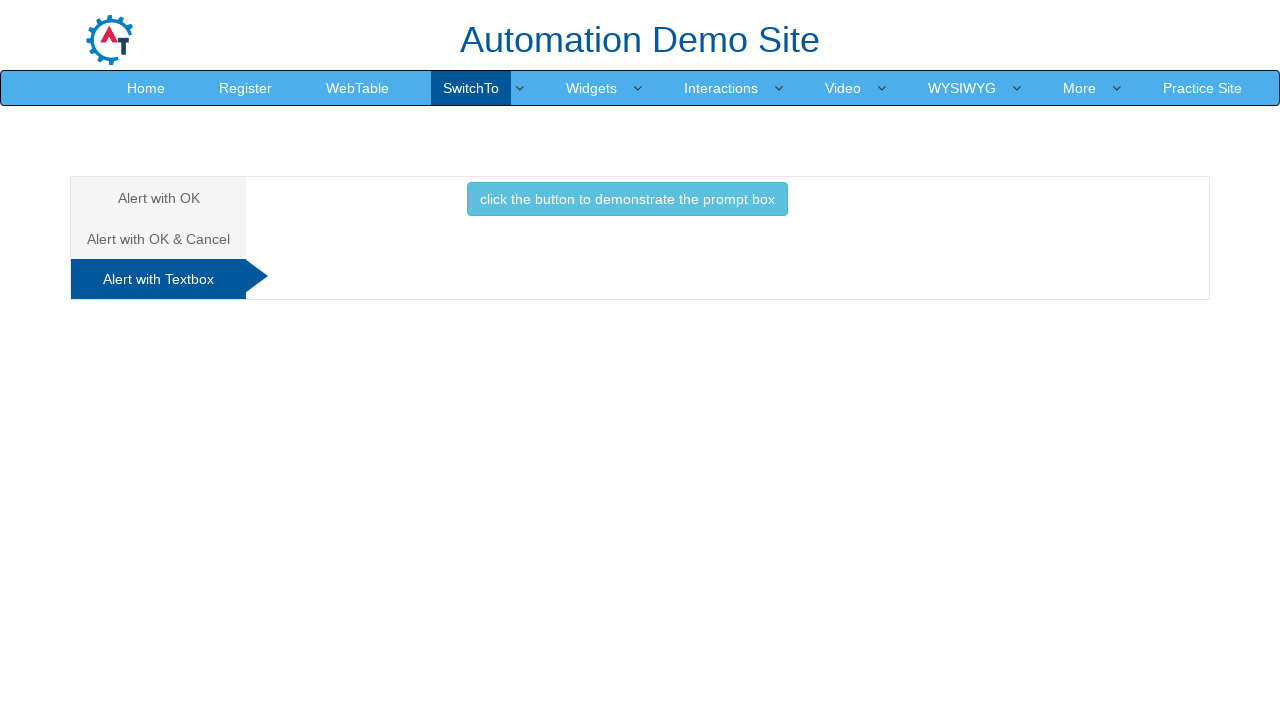

Clicked button to trigger prompt alert at (627, 199) on xpath=//button[text()='click the button to demonstrate the prompt box ']
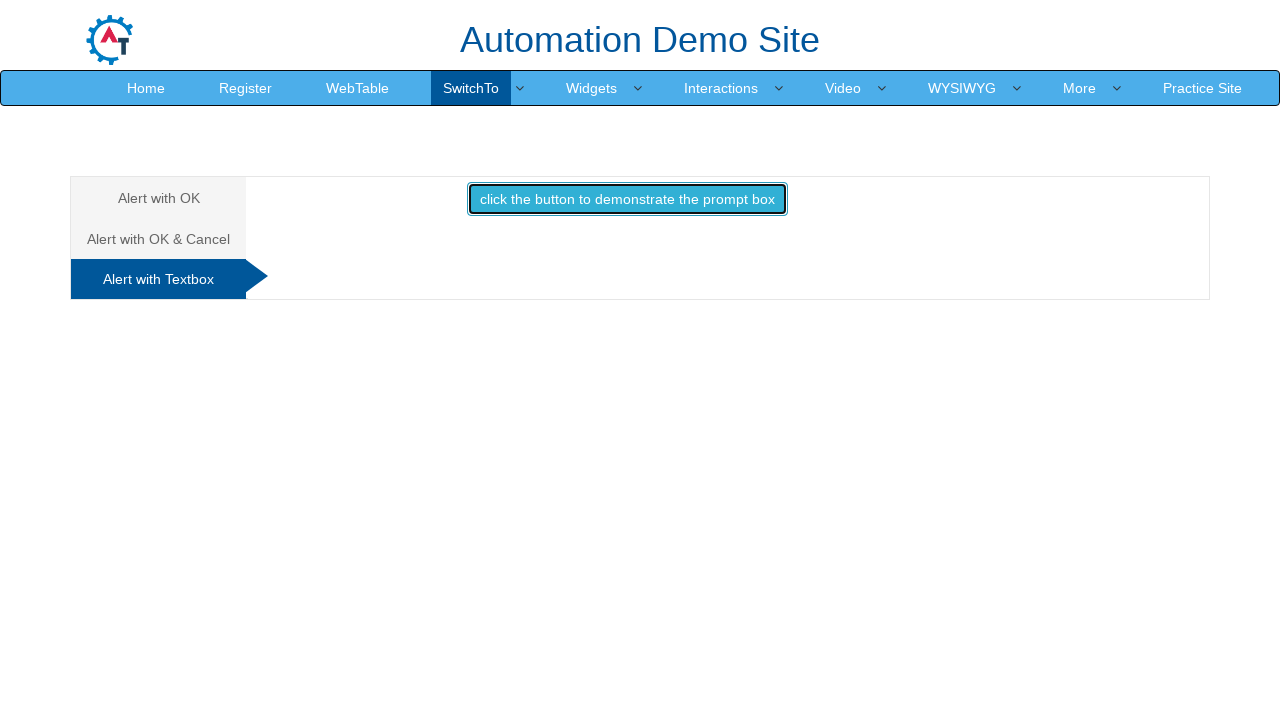

Set up dialog handler to accept prompts with 'SarahJohnson' text
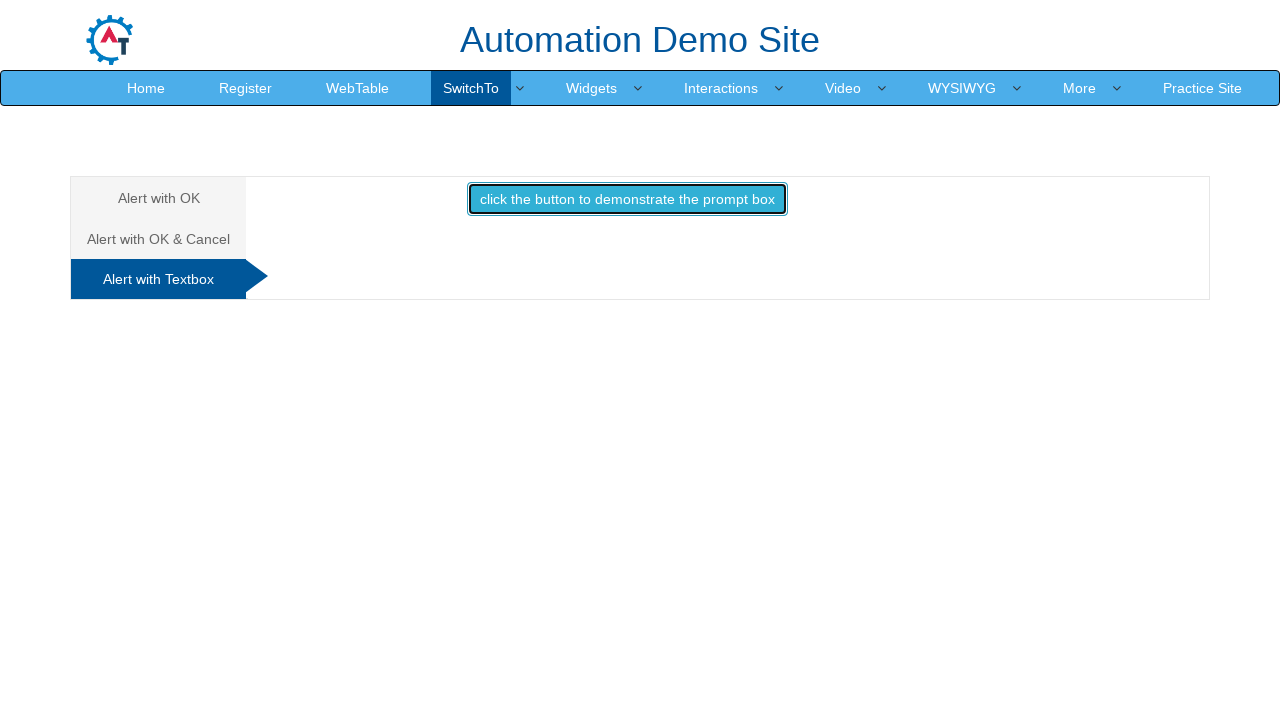

Clicked button again to trigger prompt dialog with handler active at (627, 199) on xpath=//button[text()='click the button to demonstrate the prompt box ']
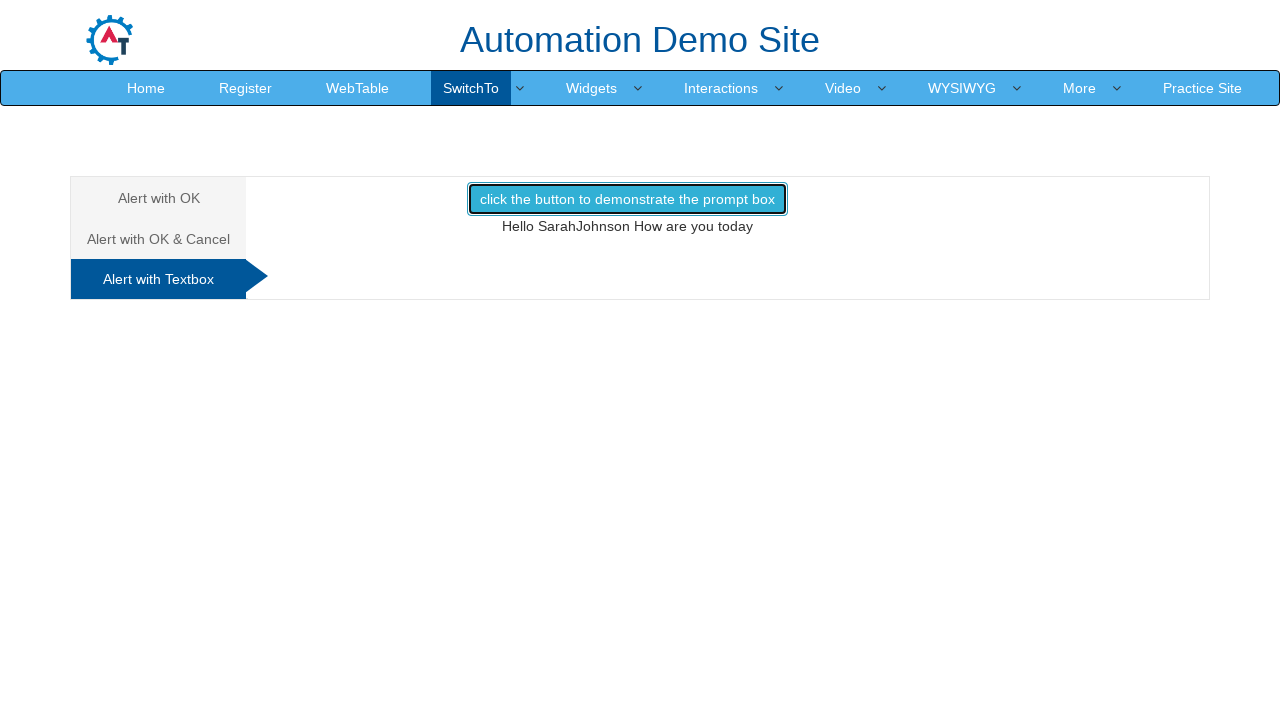

Waited for prompt dialog to be handled and accepted
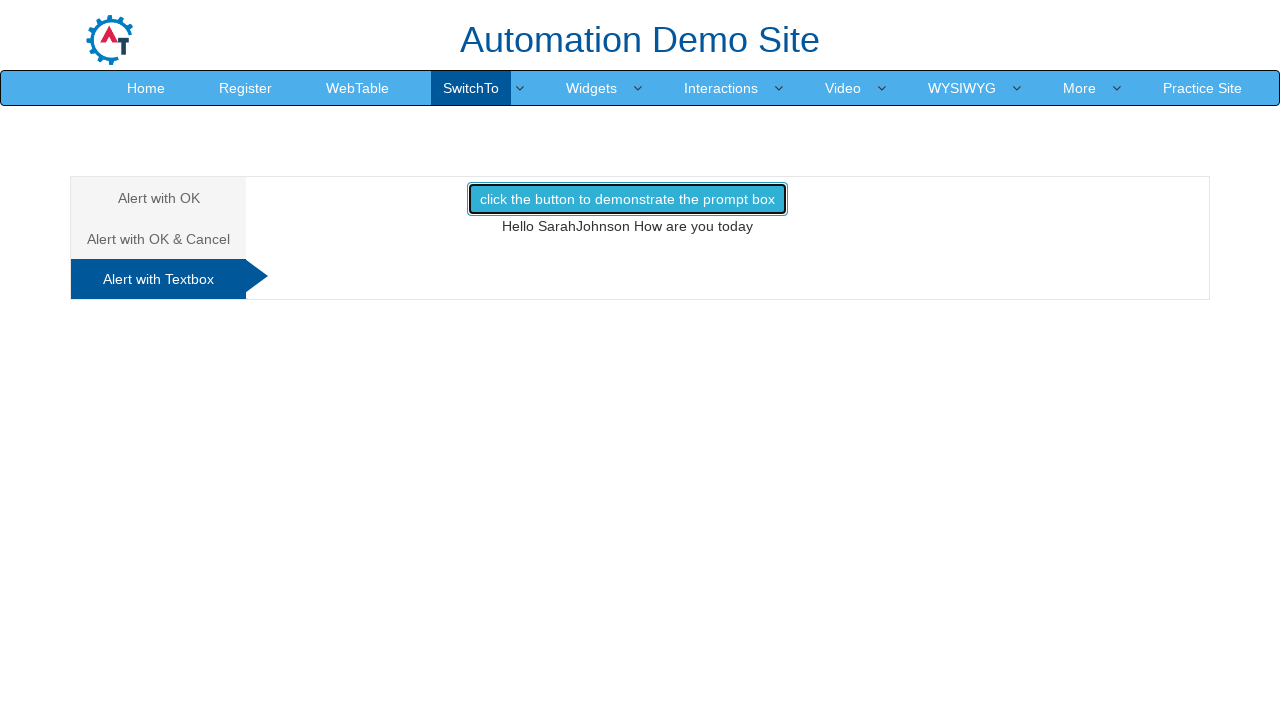

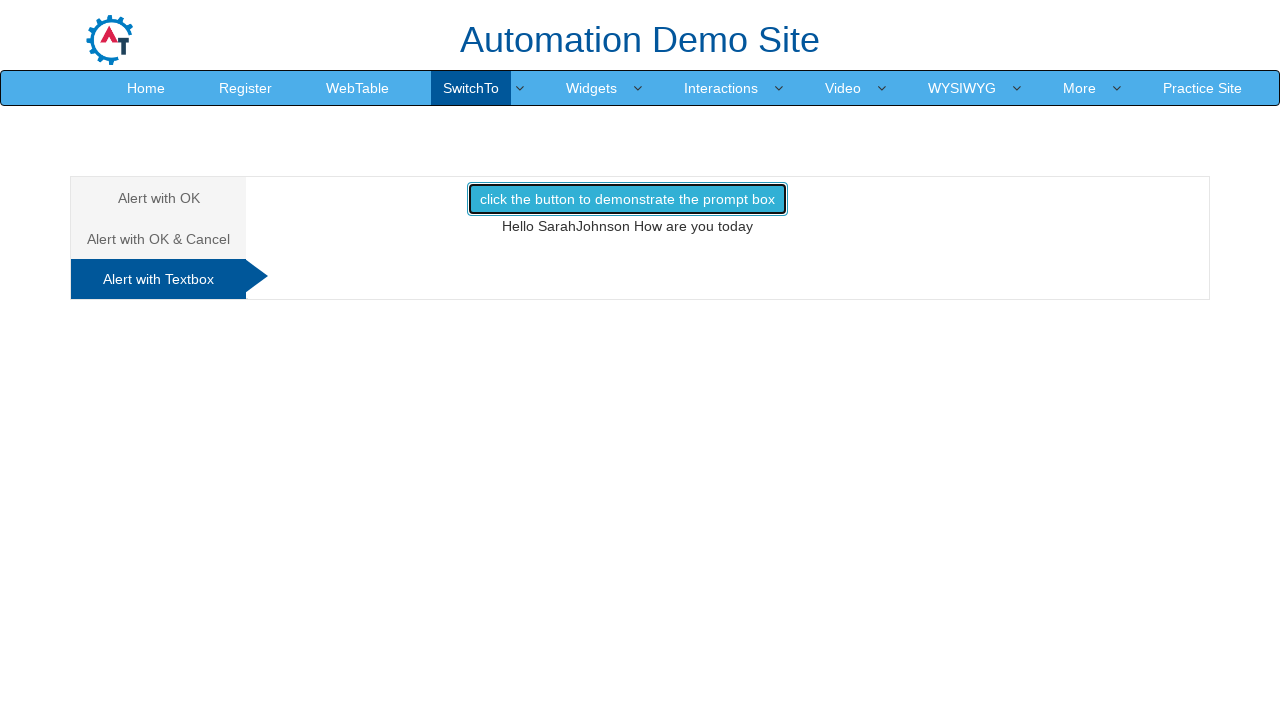